Tests Redmine user registration with an invalid email format, verifying that the system displays an appropriate validation error message.

Starting URL: https://www.redmine.org/account/register

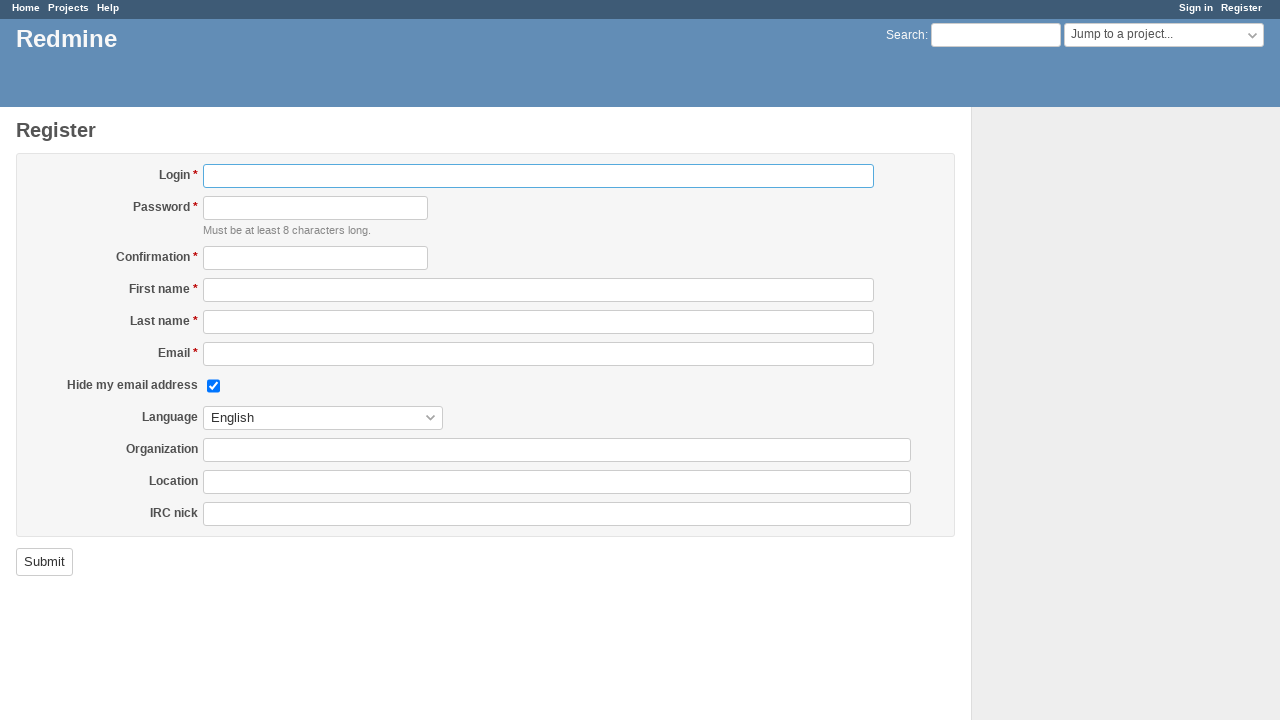

Filled login field with username 'userForTestz7gp' on #user_login
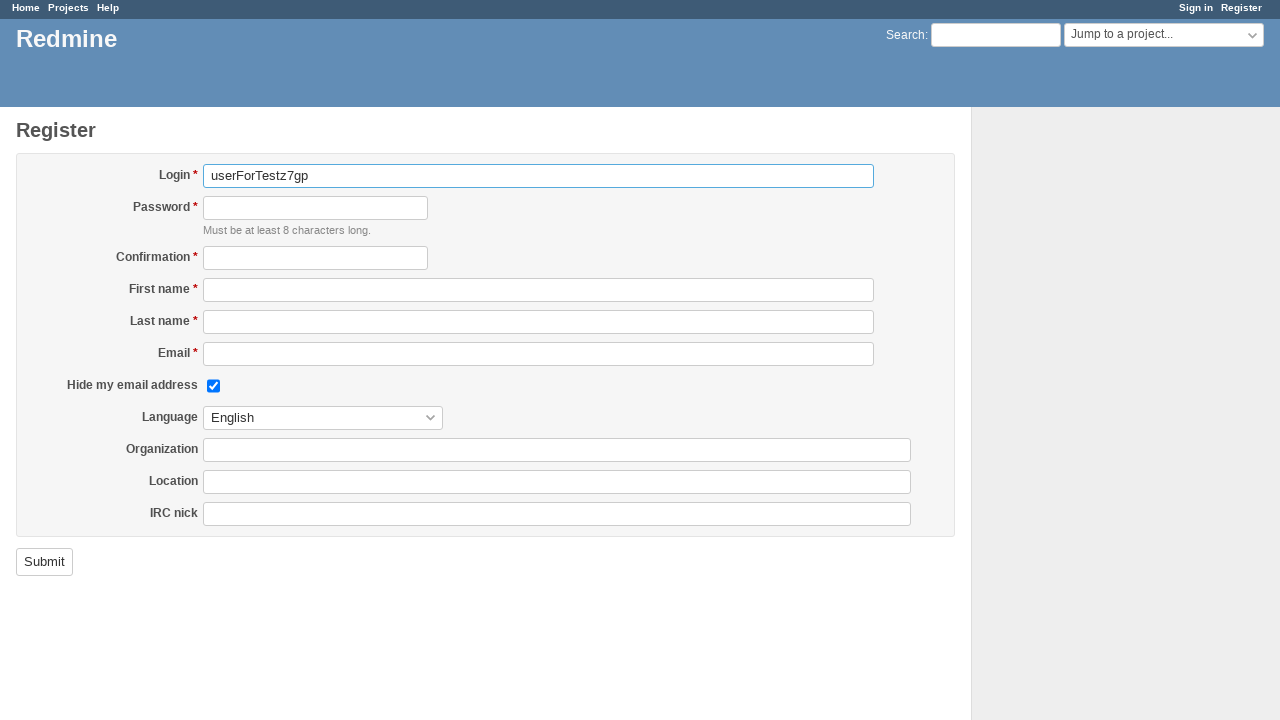

Filled password field on #user_password
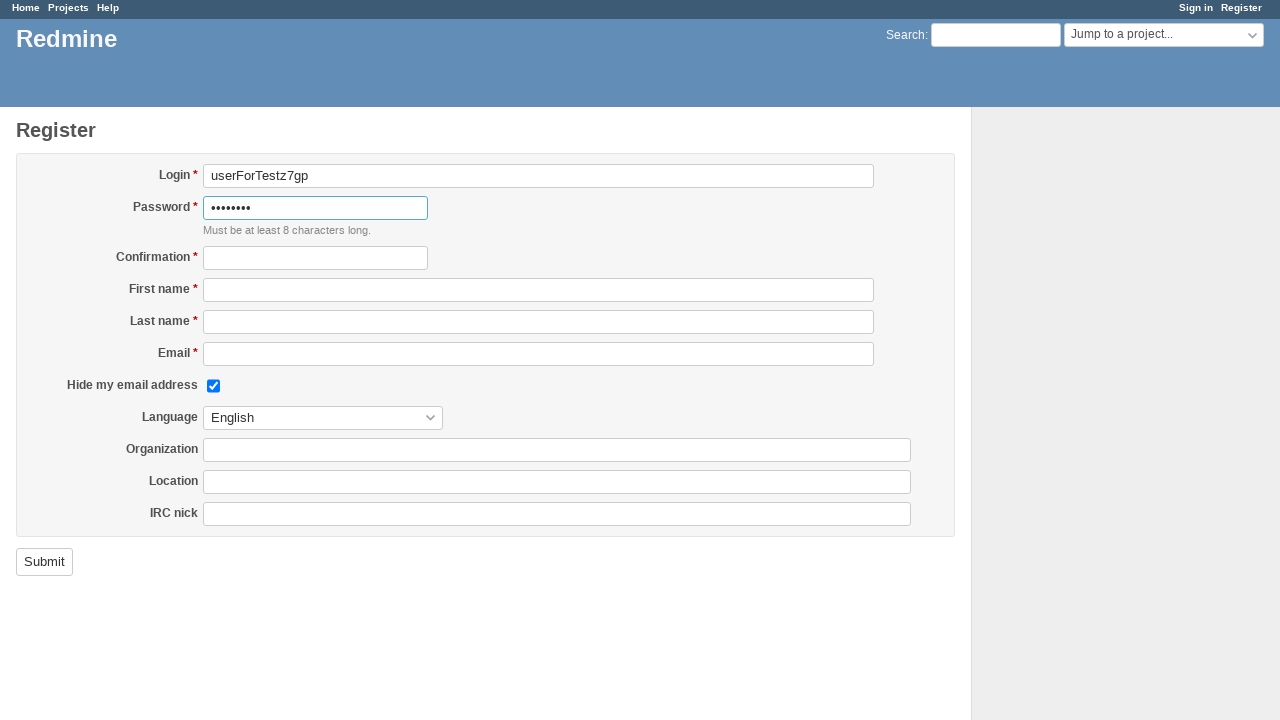

Filled password confirmation field on #user_password_confirmation
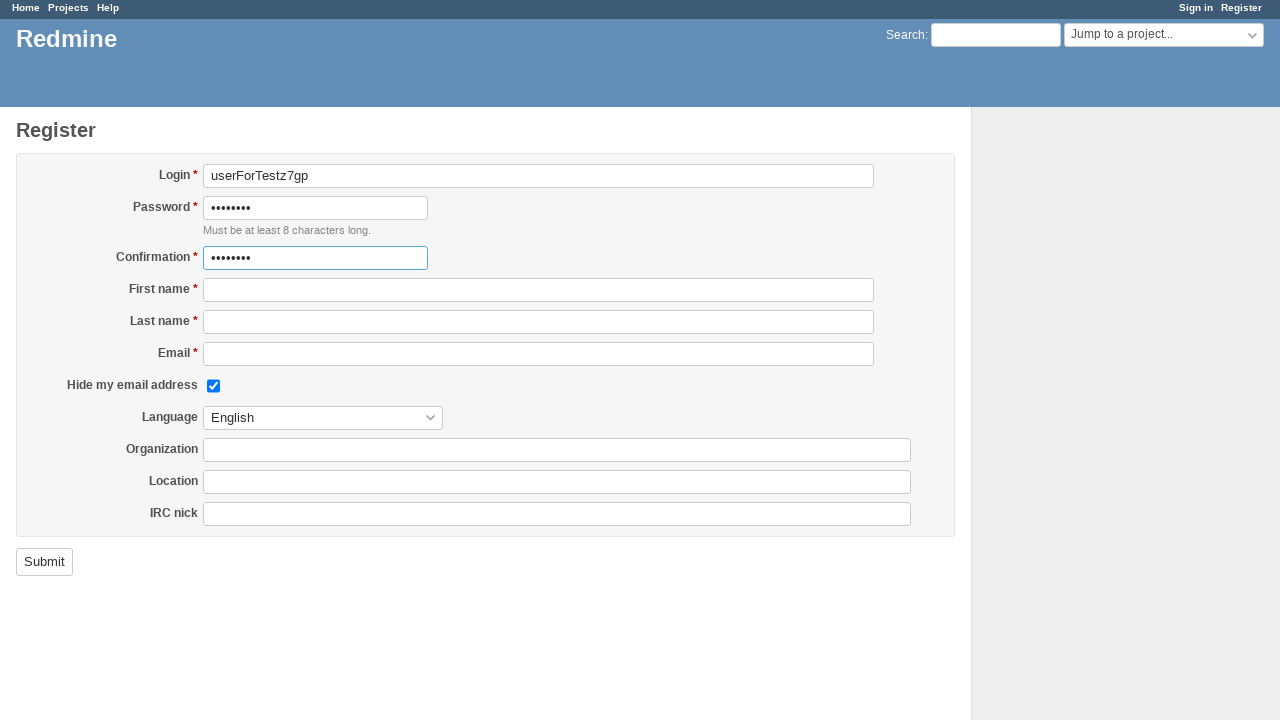

Filled first name field with 'TesTesterq' on #user_firstname
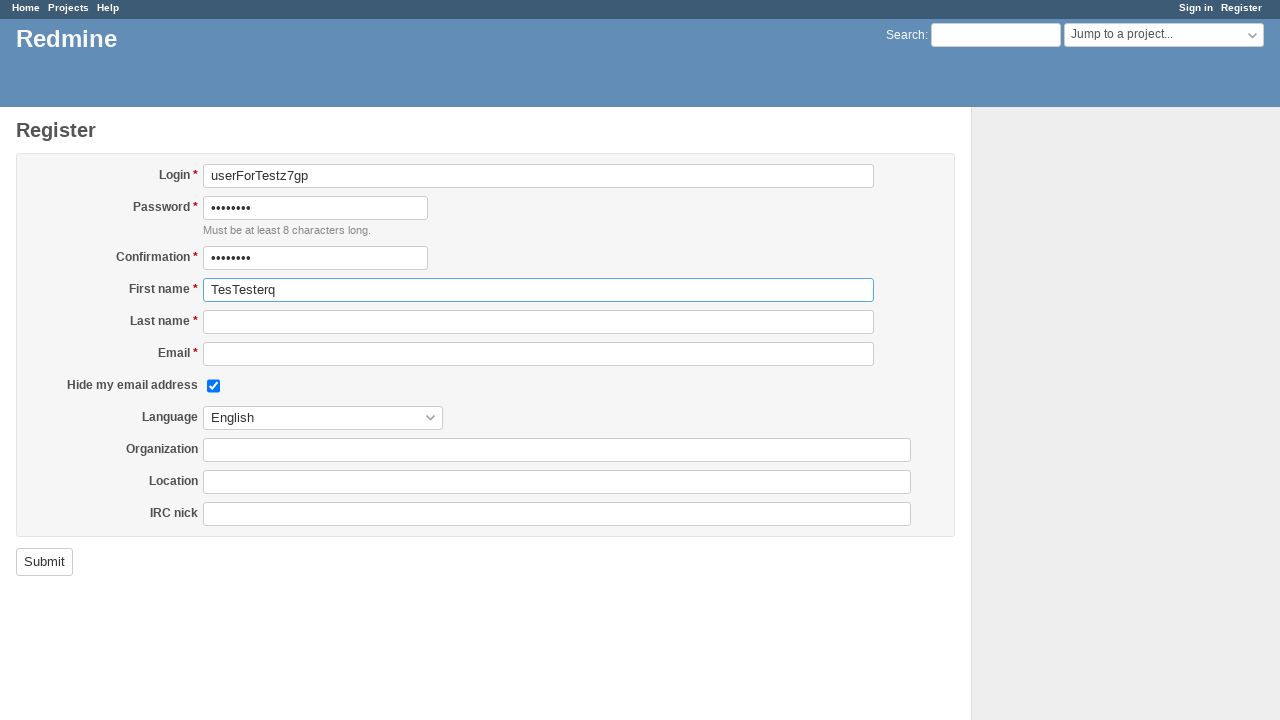

Filled last name field with 'Userenko' on #user_lastname
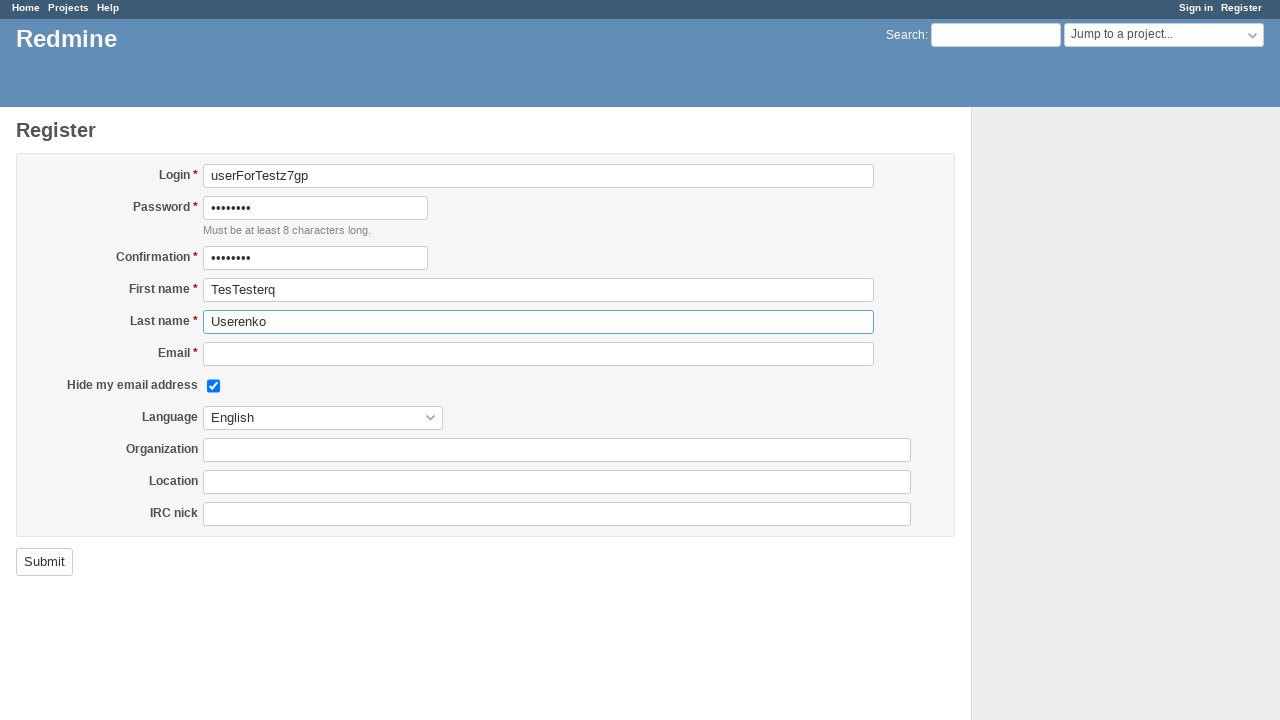

Filled email field with invalid format 'userForTestijxi@com' on #user_mail
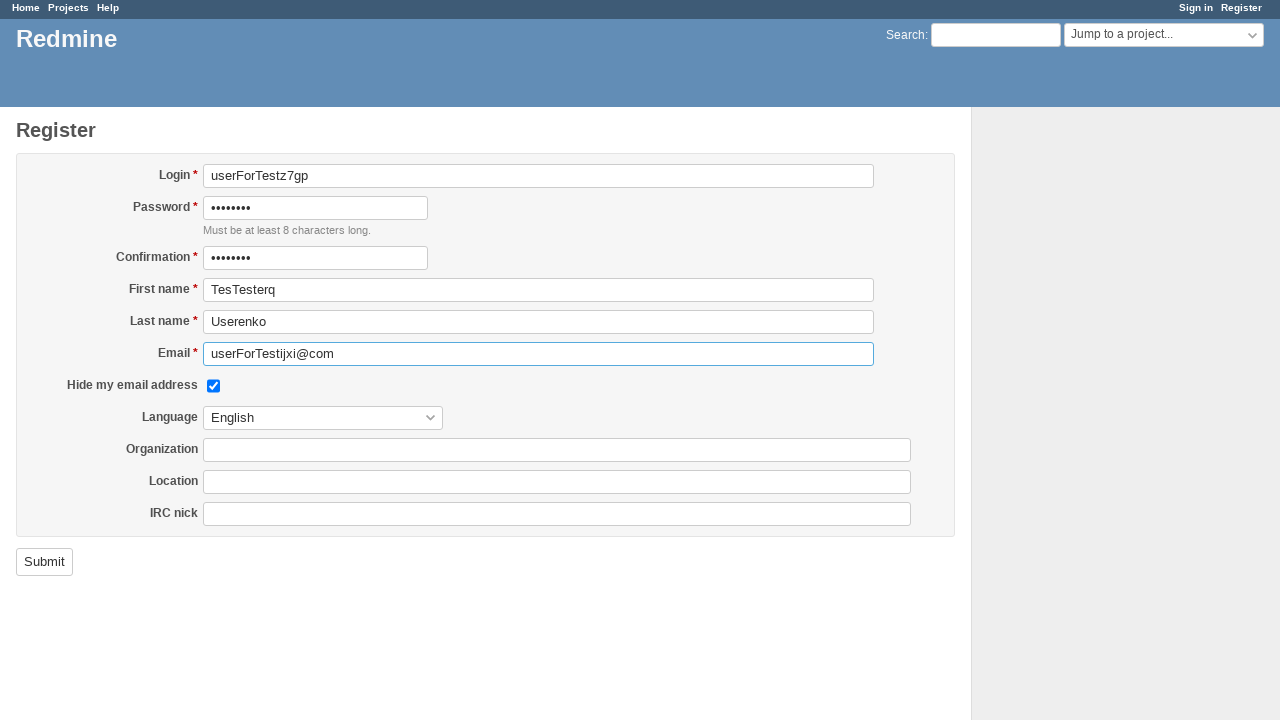

Clicked submit button to register at (44, 562) on input[type='submit'][name='commit']
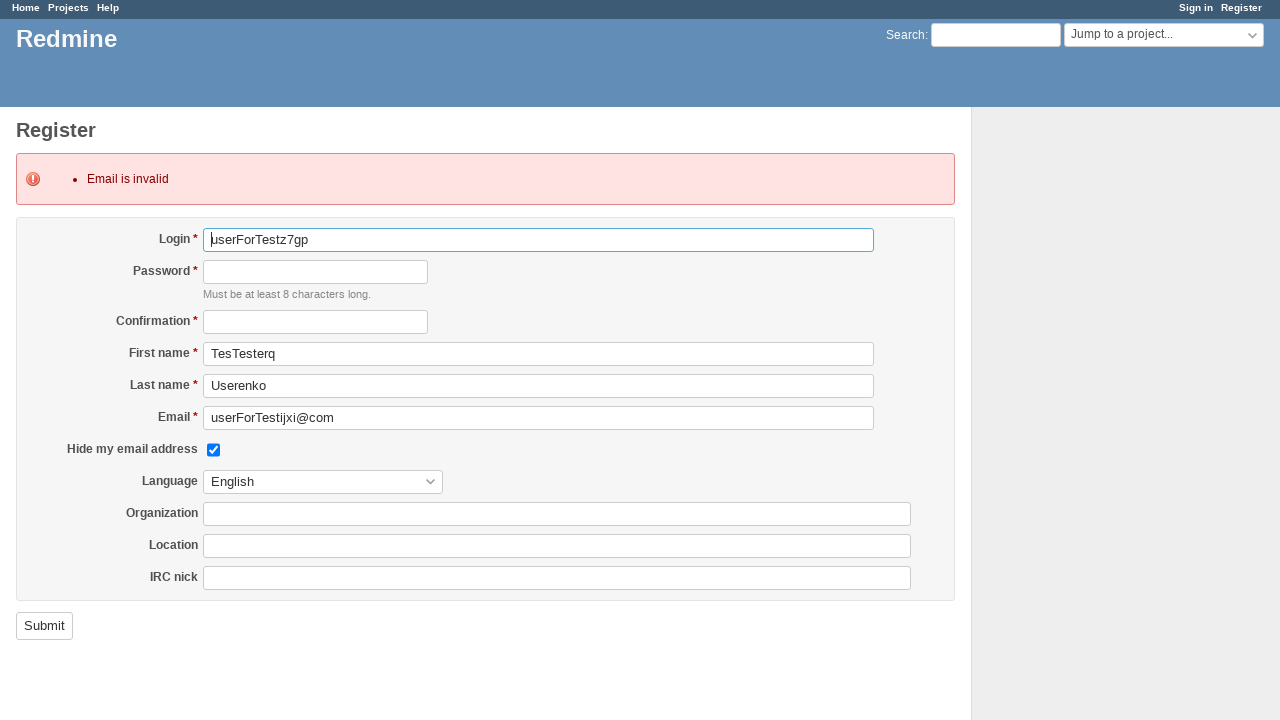

Validation error message appeared
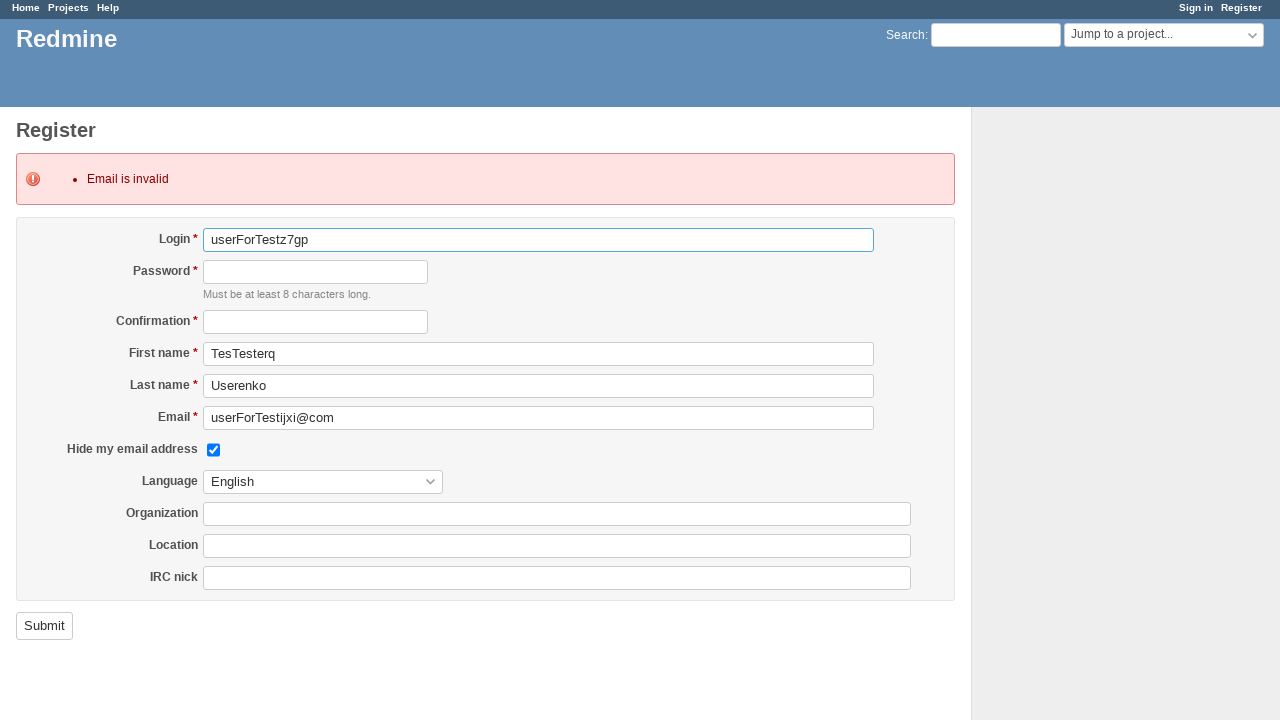

Retrieved error explanation text
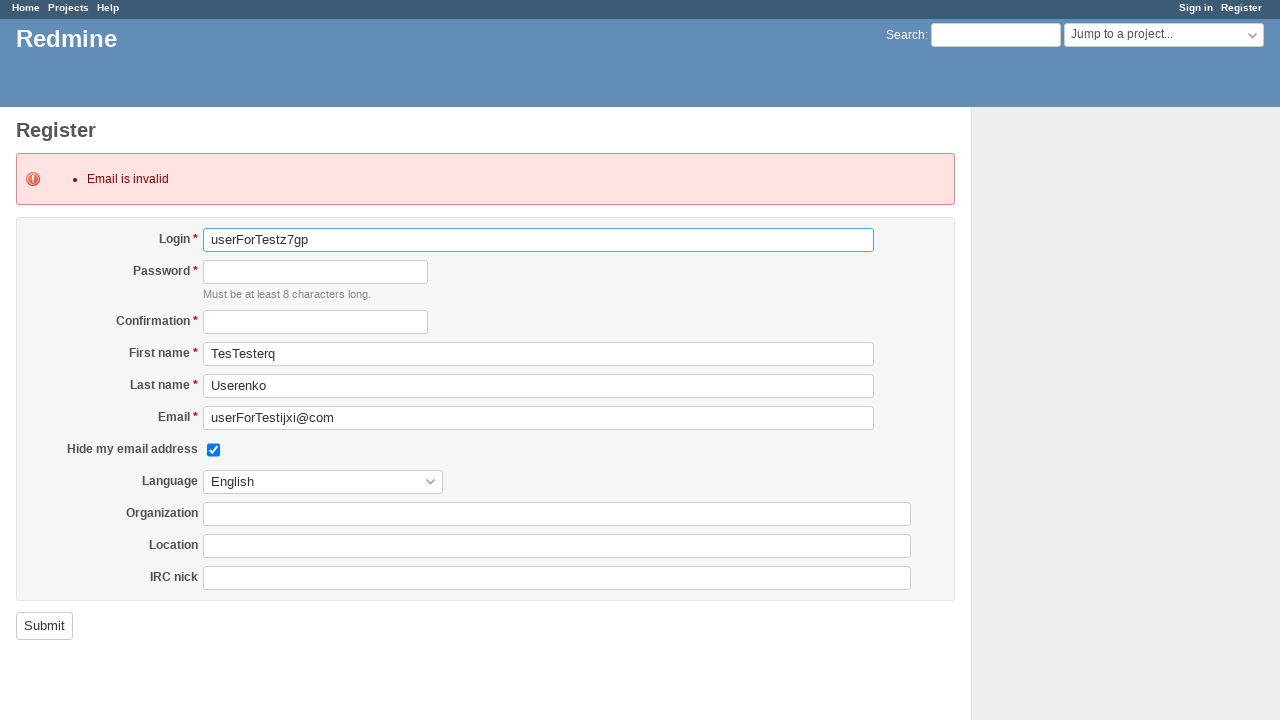

Verified that error message contains 'Email is invalid'
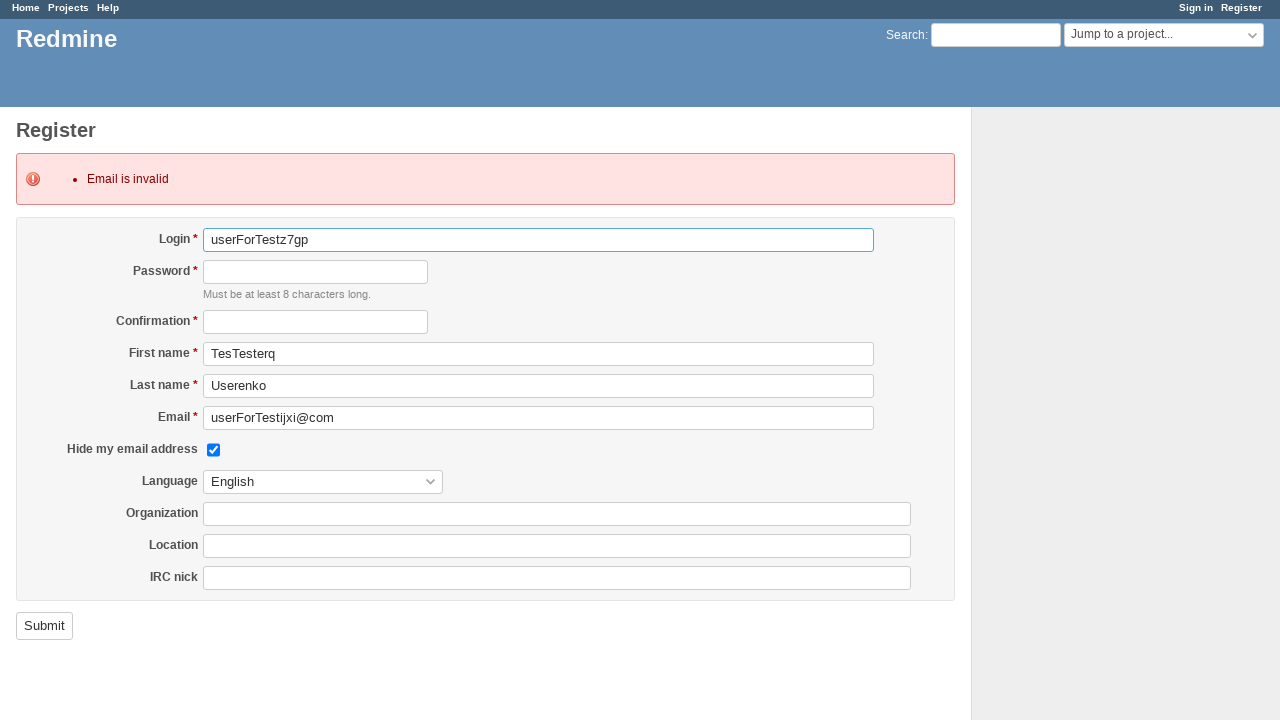

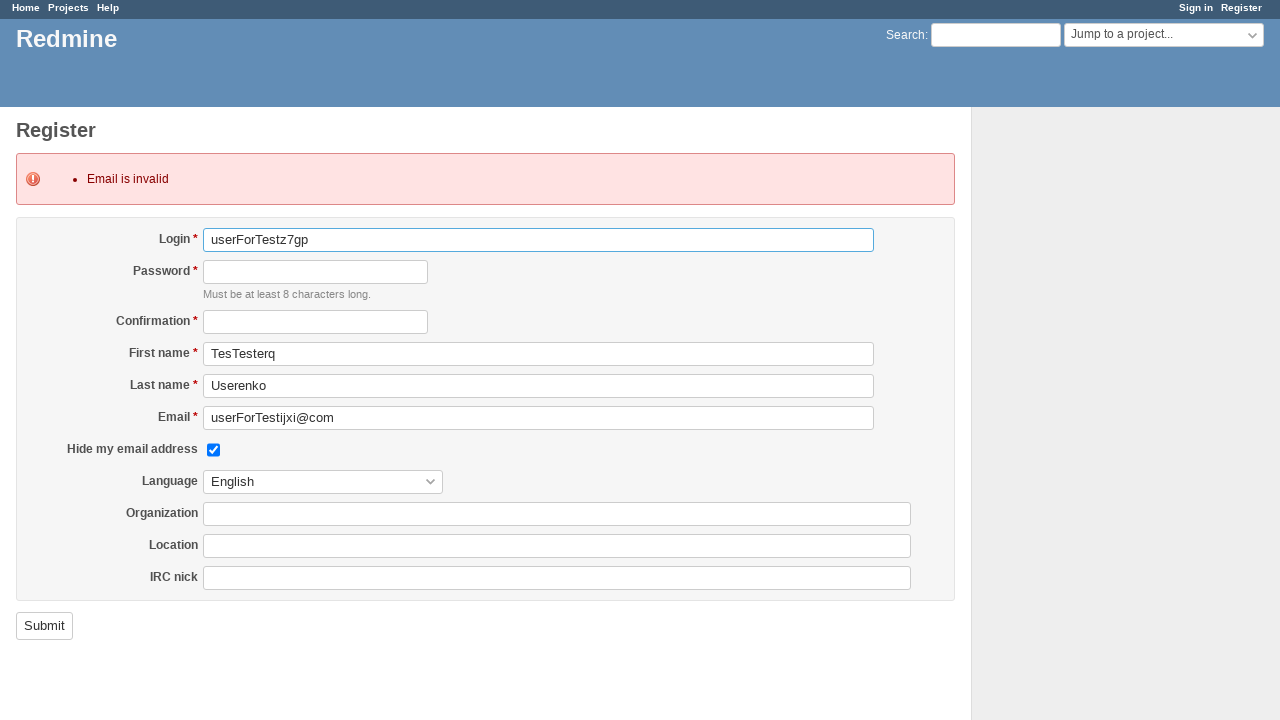